Tests a slow calculator application by setting a delay, performing an addition operation (7 + 8), and verifying the result equals 15

Starting URL: https://bonigarcia.dev/selenium-webdriver-java/slow-calculator.html

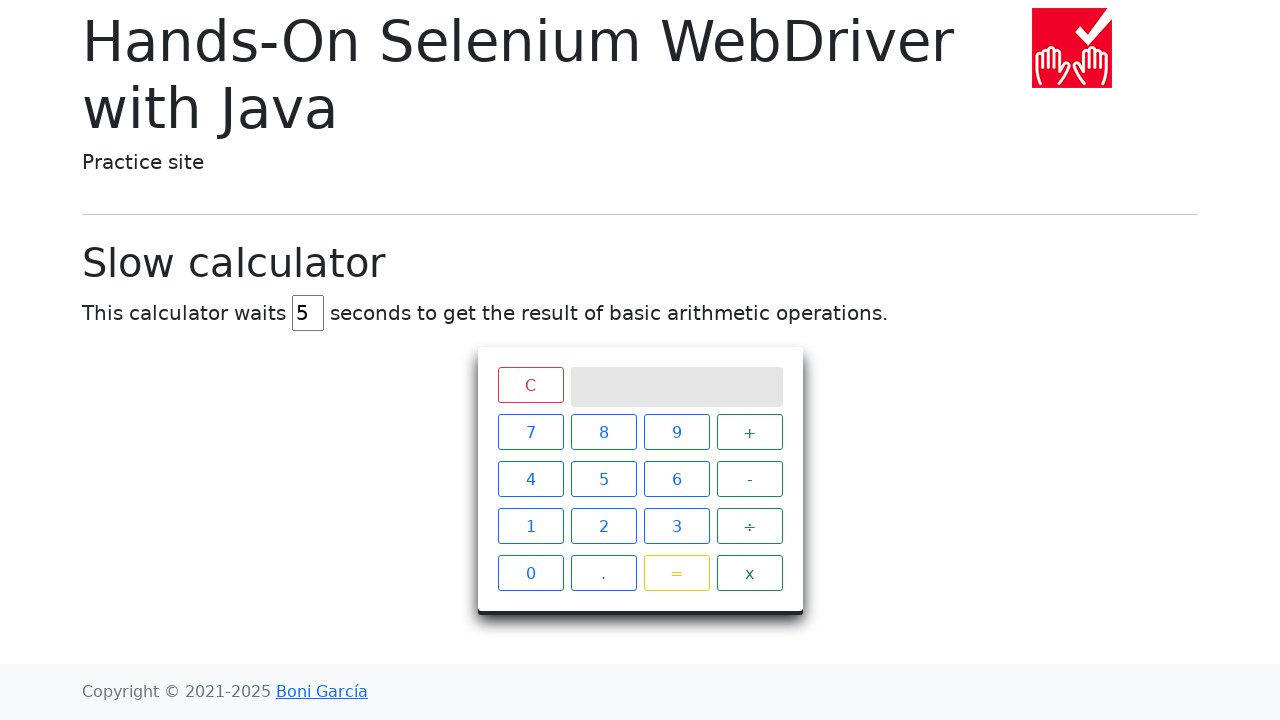

Cleared the delay field on #delay
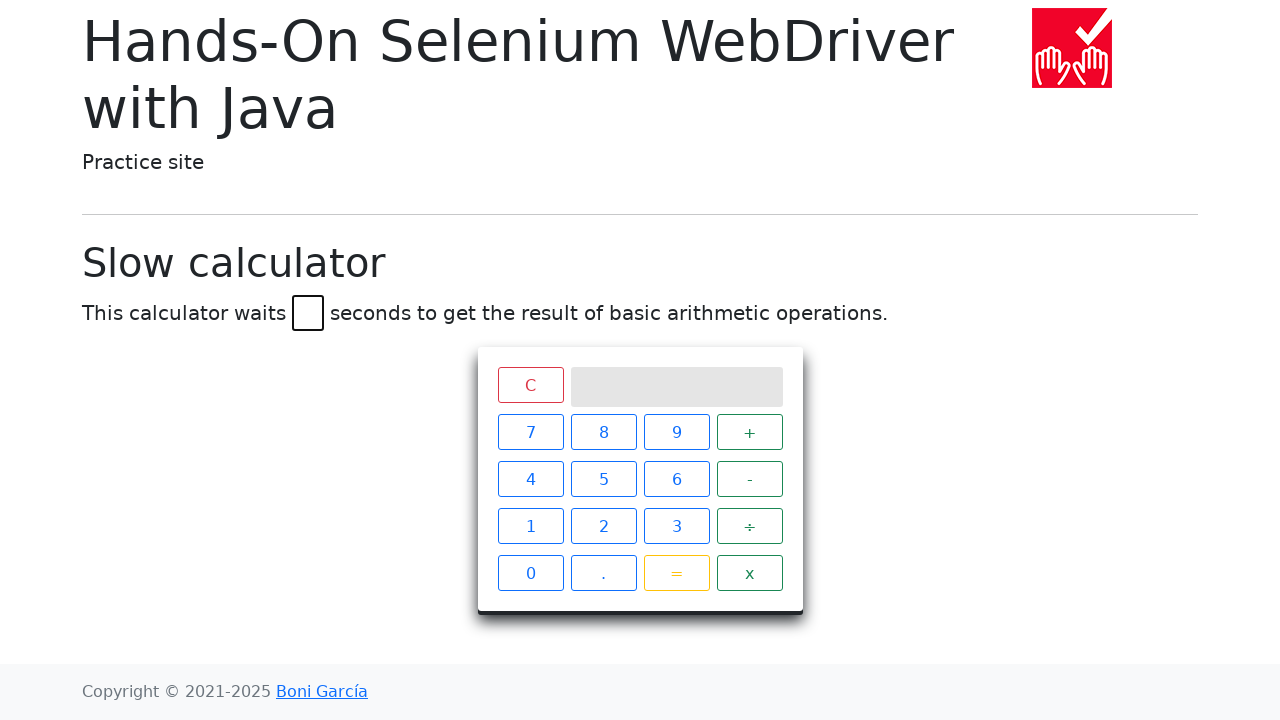

Set delay to 45 milliseconds on #delay
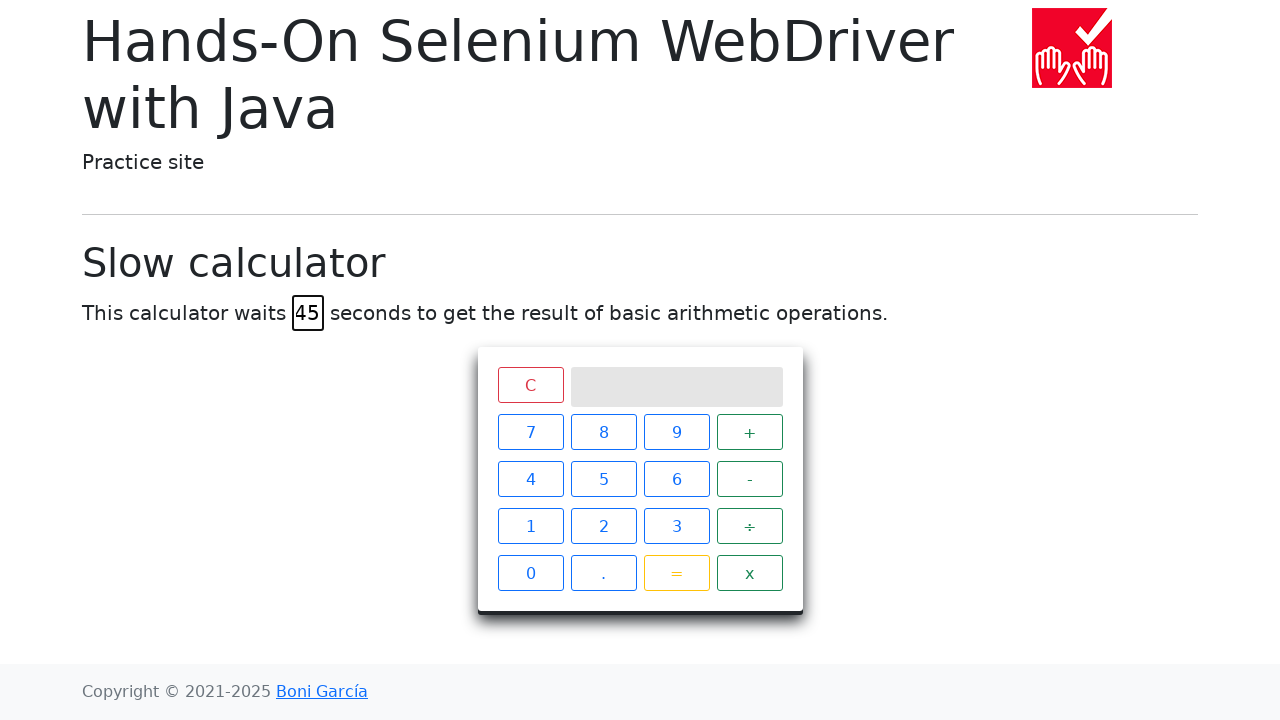

Clicked calculator button 7 at (530, 432) on xpath=//span[text()='7']
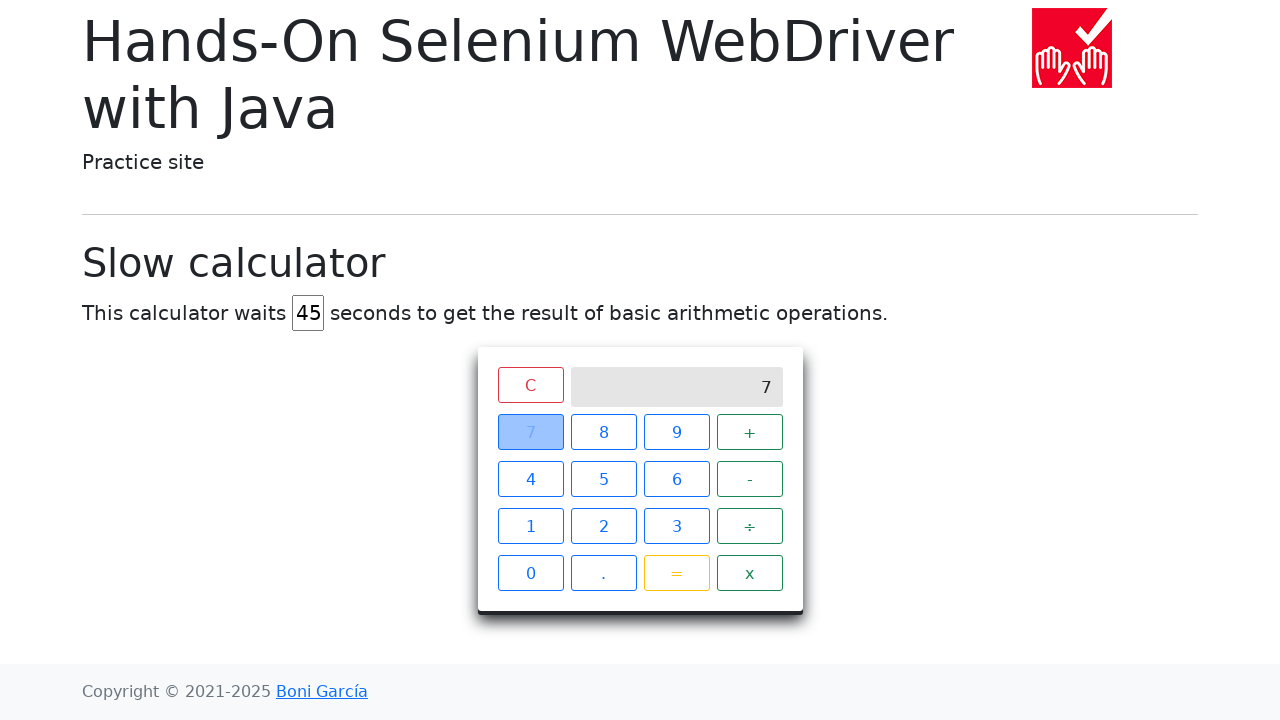

Clicked calculator button + at (750, 432) on xpath=//span[text()='+']
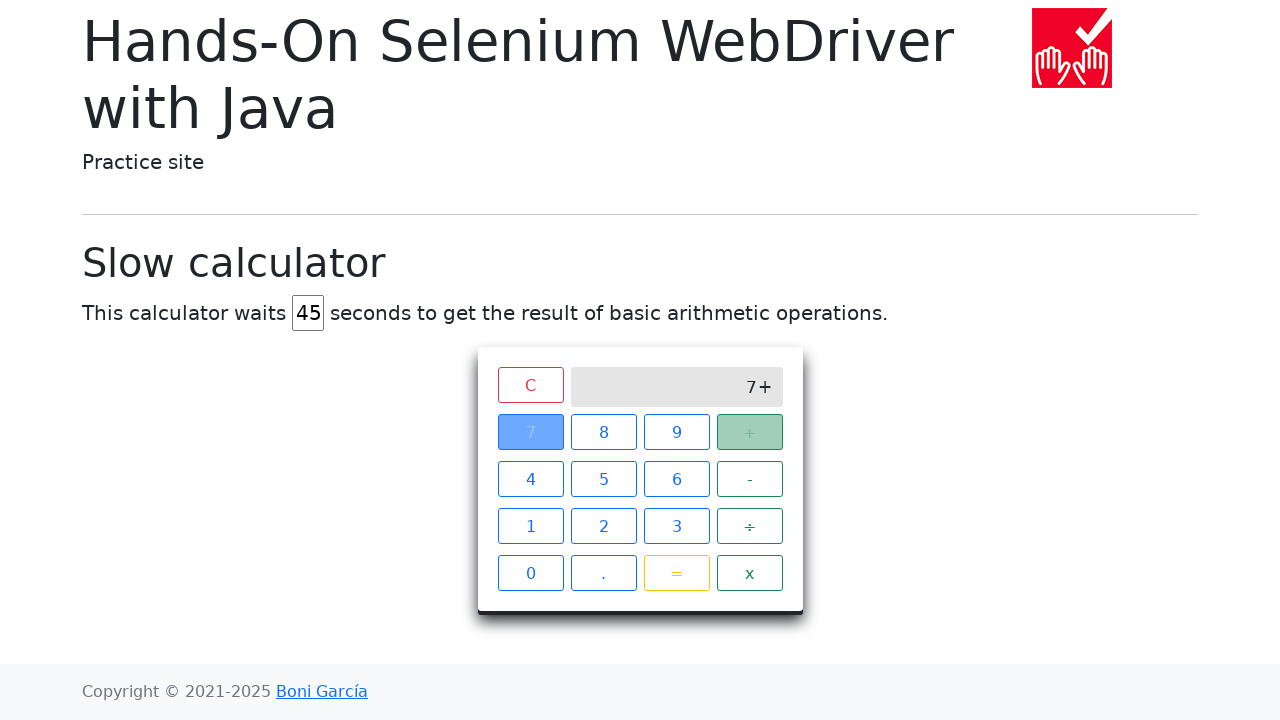

Clicked calculator button 8 at (604, 432) on xpath=//span[text()='8']
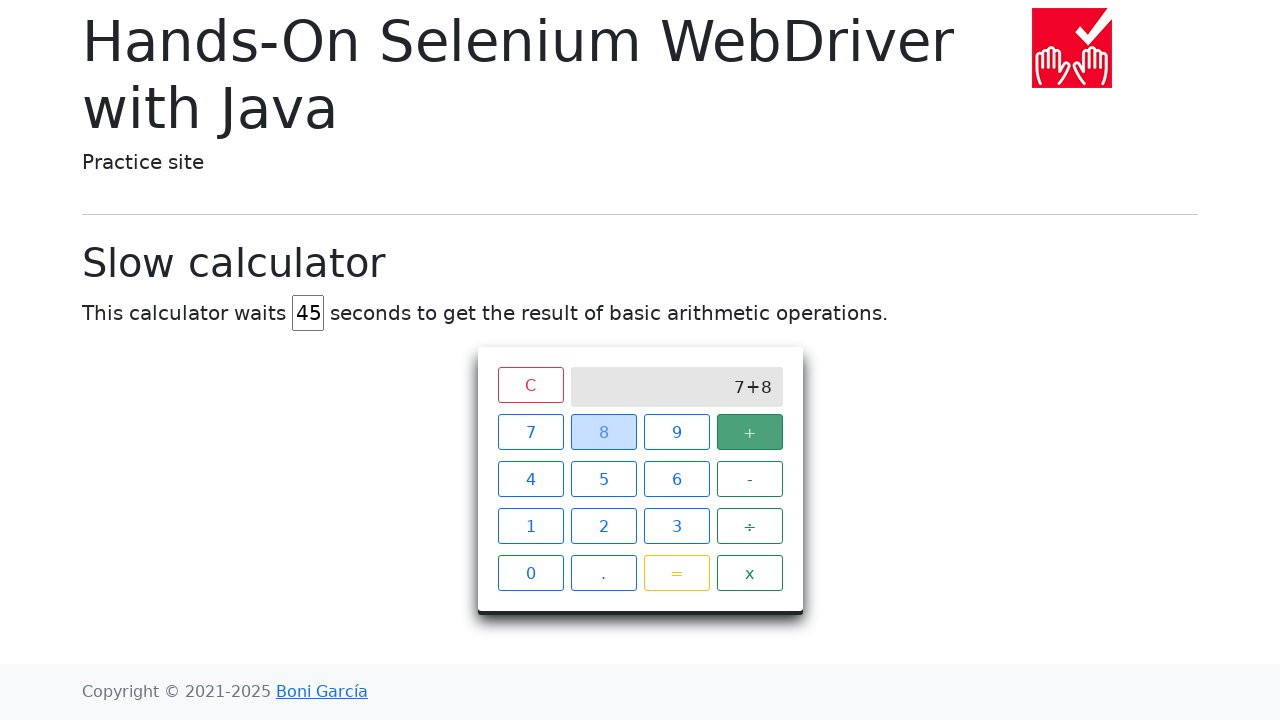

Clicked calculator button = to perform the addition at (676, 573) on xpath=//span[text()='=']
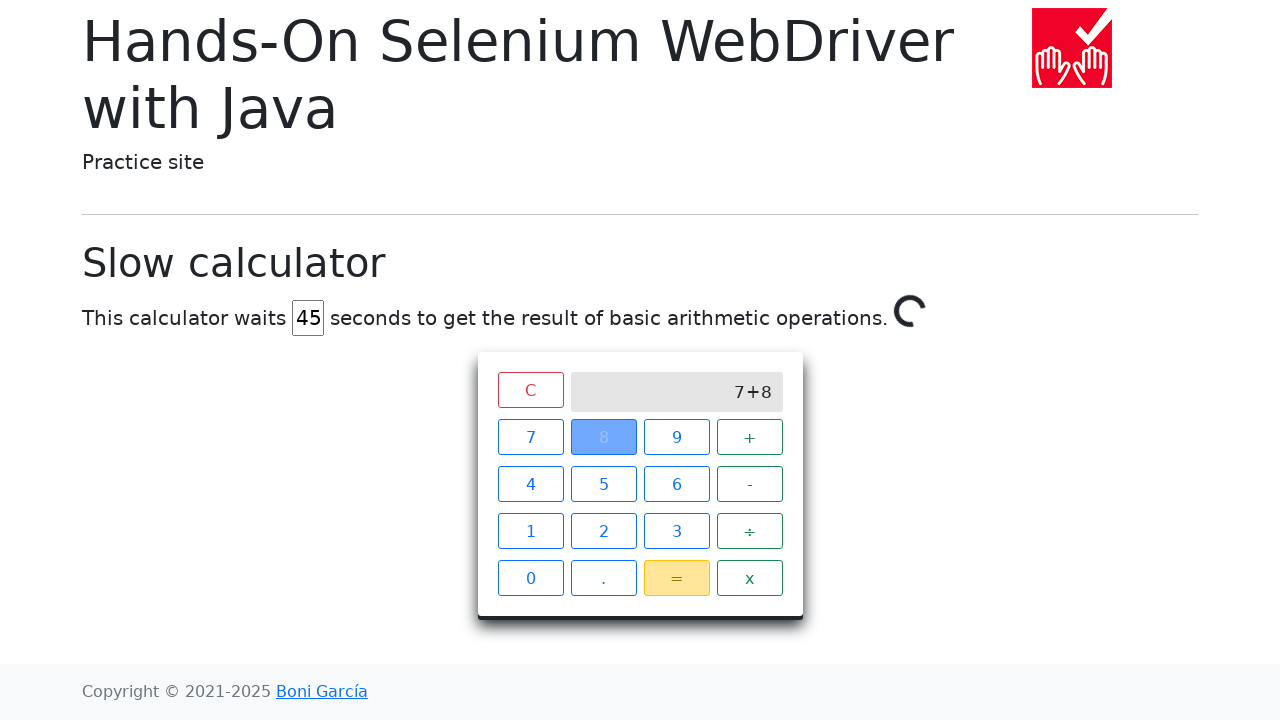

Verified calculation result equals 15 (7 + 8 = 15)
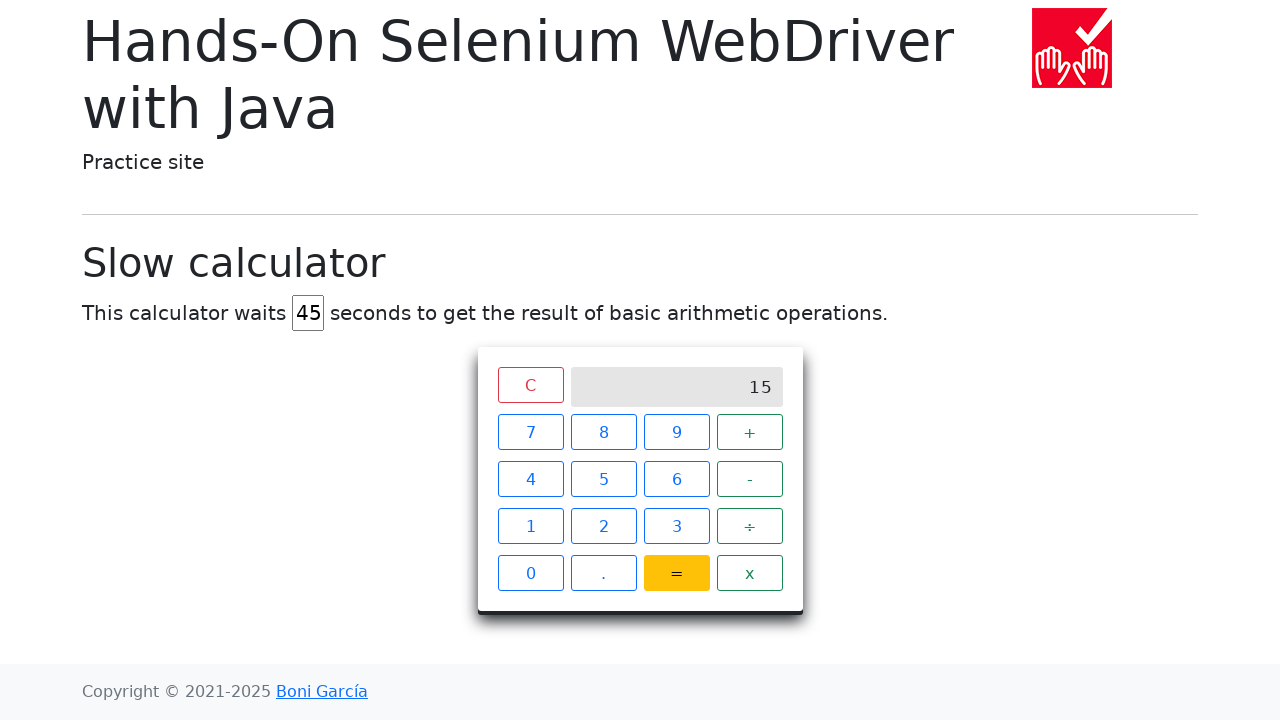

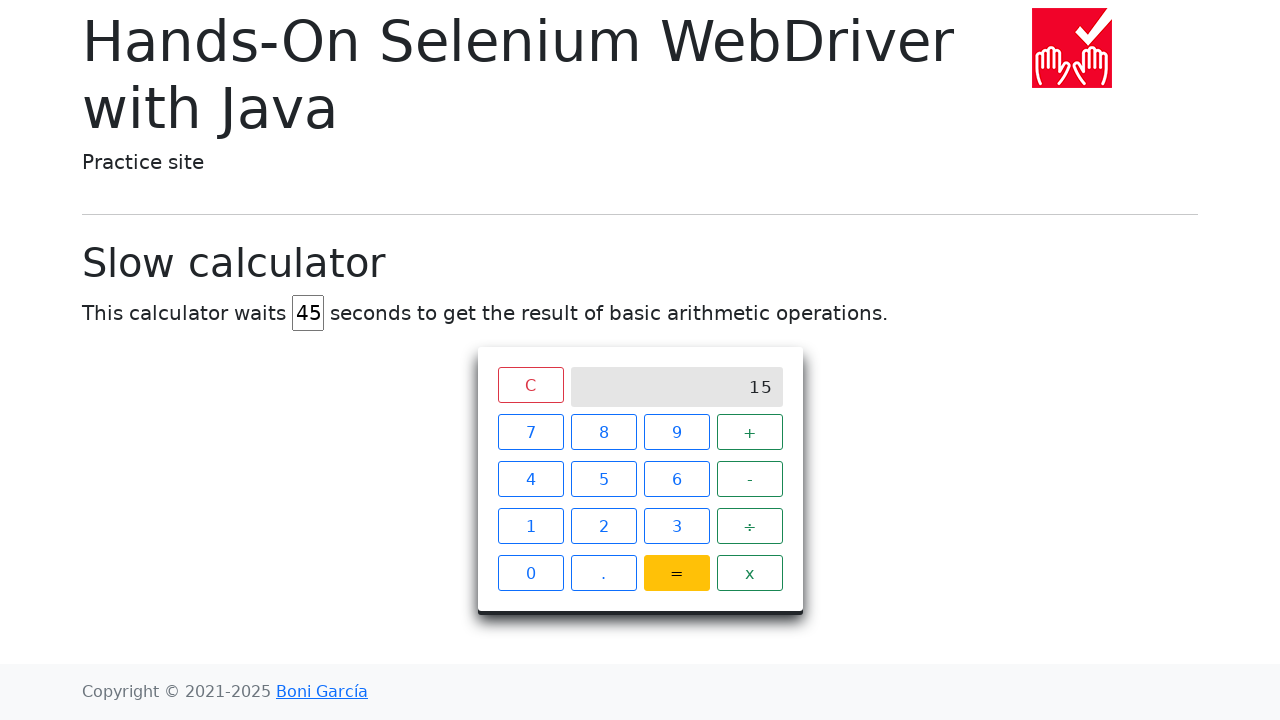